Navigates to the Turkish State Meteorological Service website and verifies that weather information is displayed on the page.

Starting URL: https://www.mgm.gov.tr/

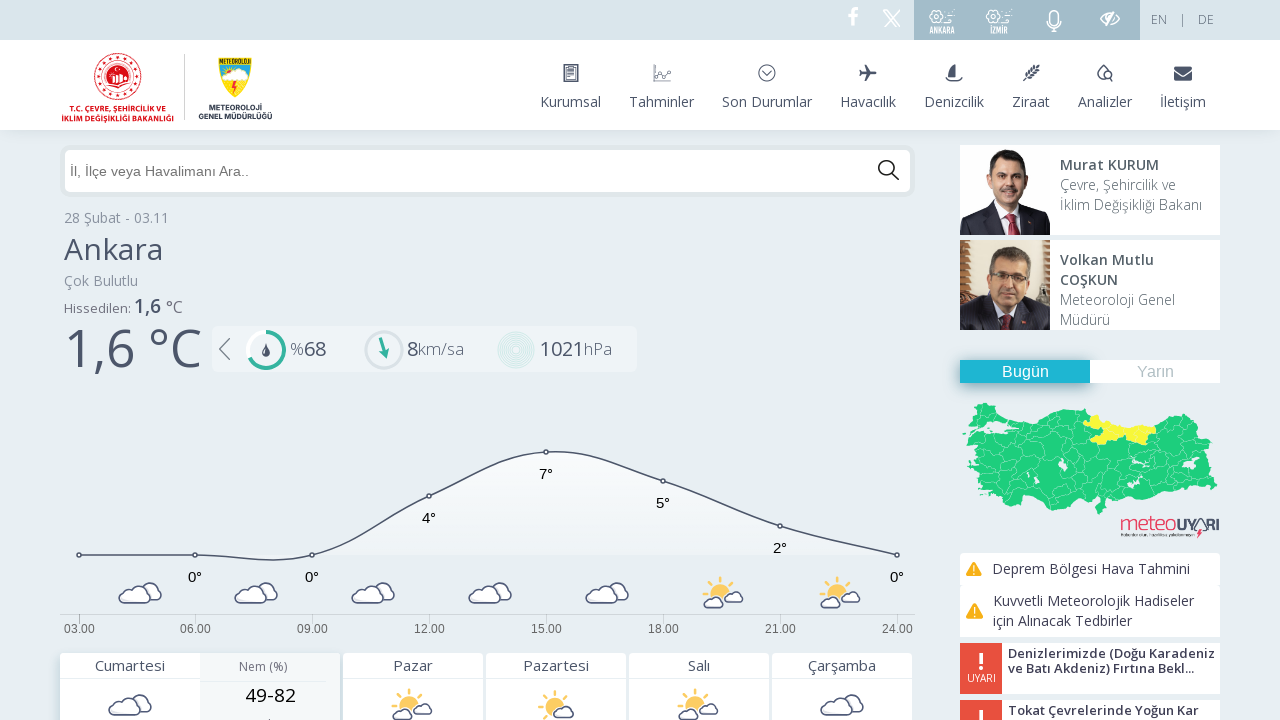

Navigated to Turkish State Meteorological Service website
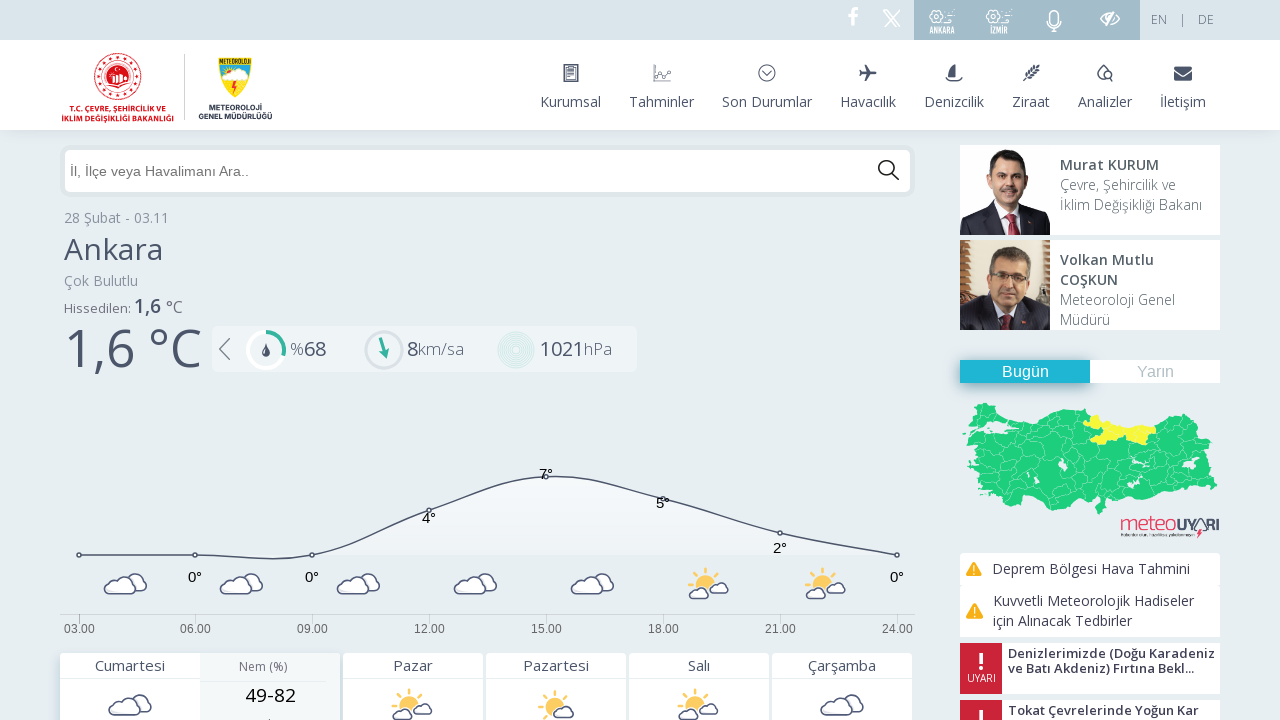

Weather data element became visible on the page
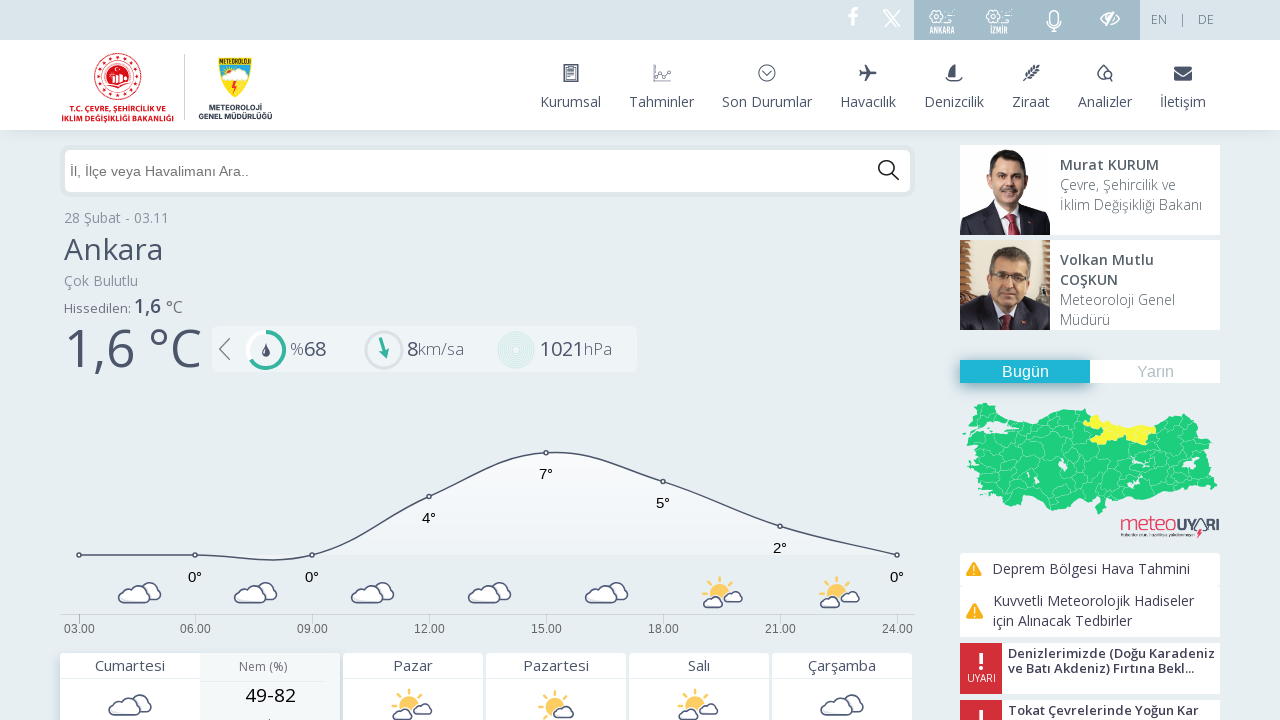

Verified that weather information is displayed on the page
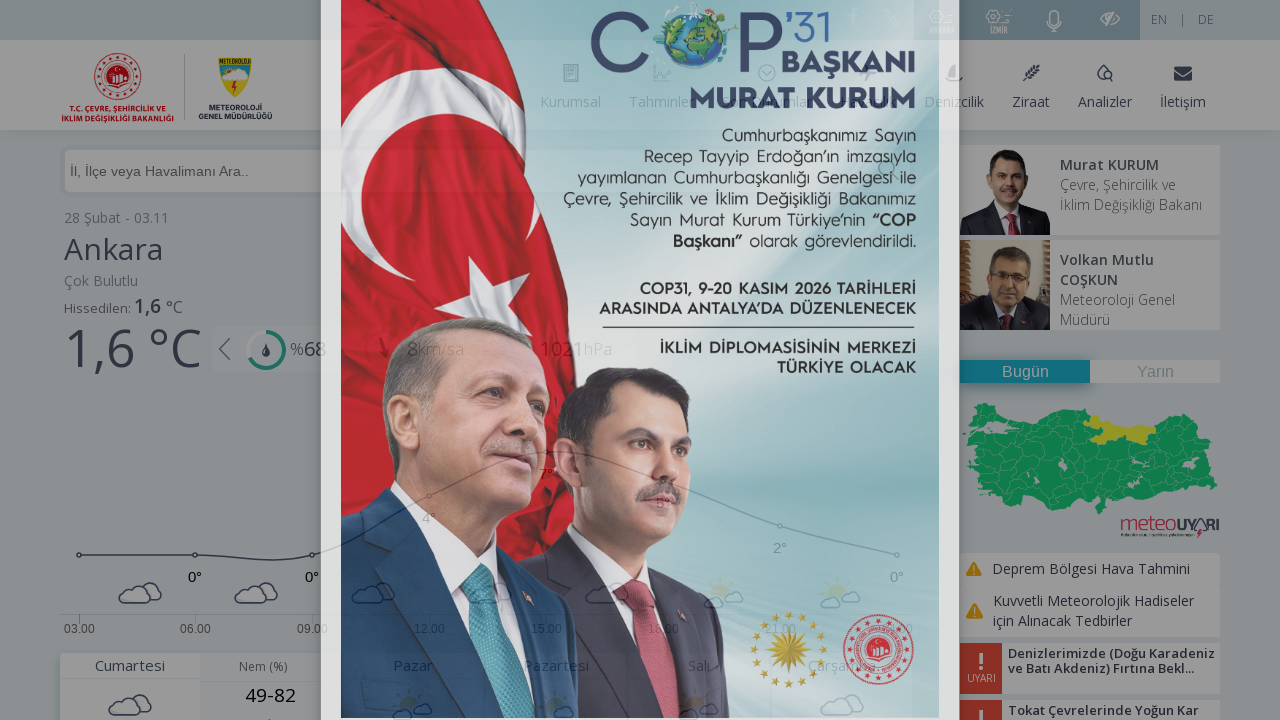

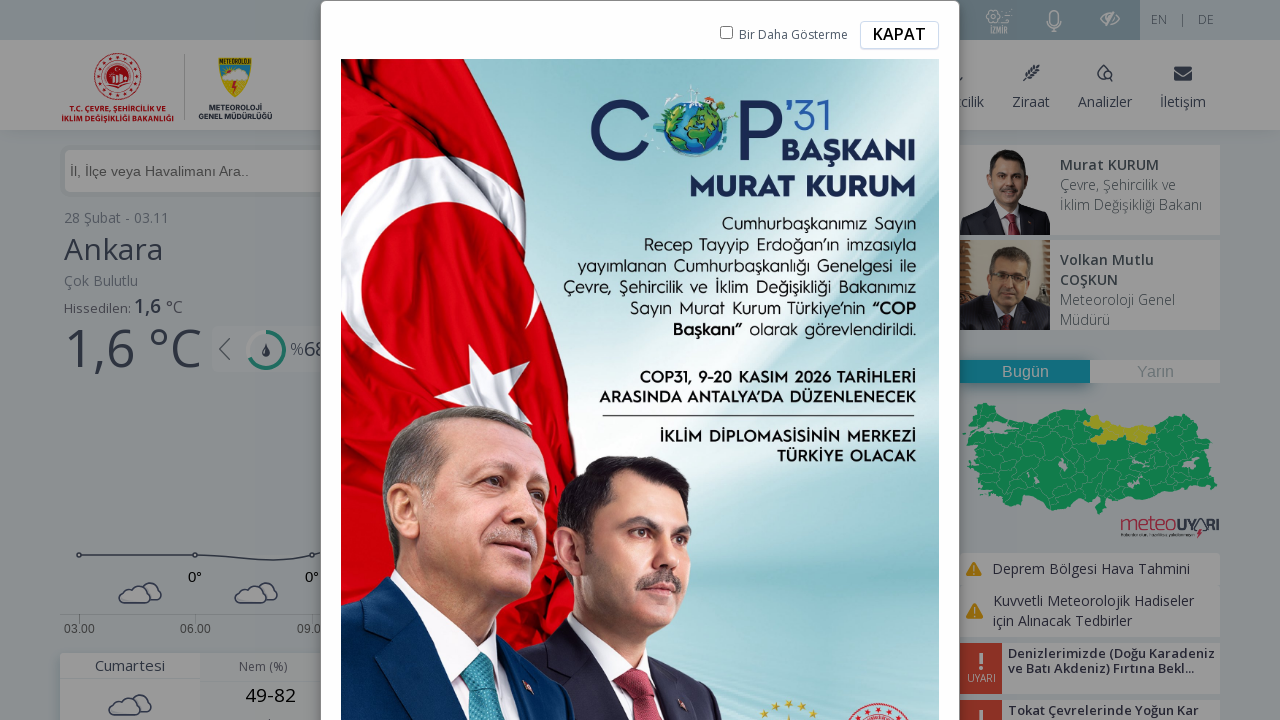